Tests that edits are saved when the edit field loses focus (blur event)

Starting URL: https://demo.playwright.dev/todomvc

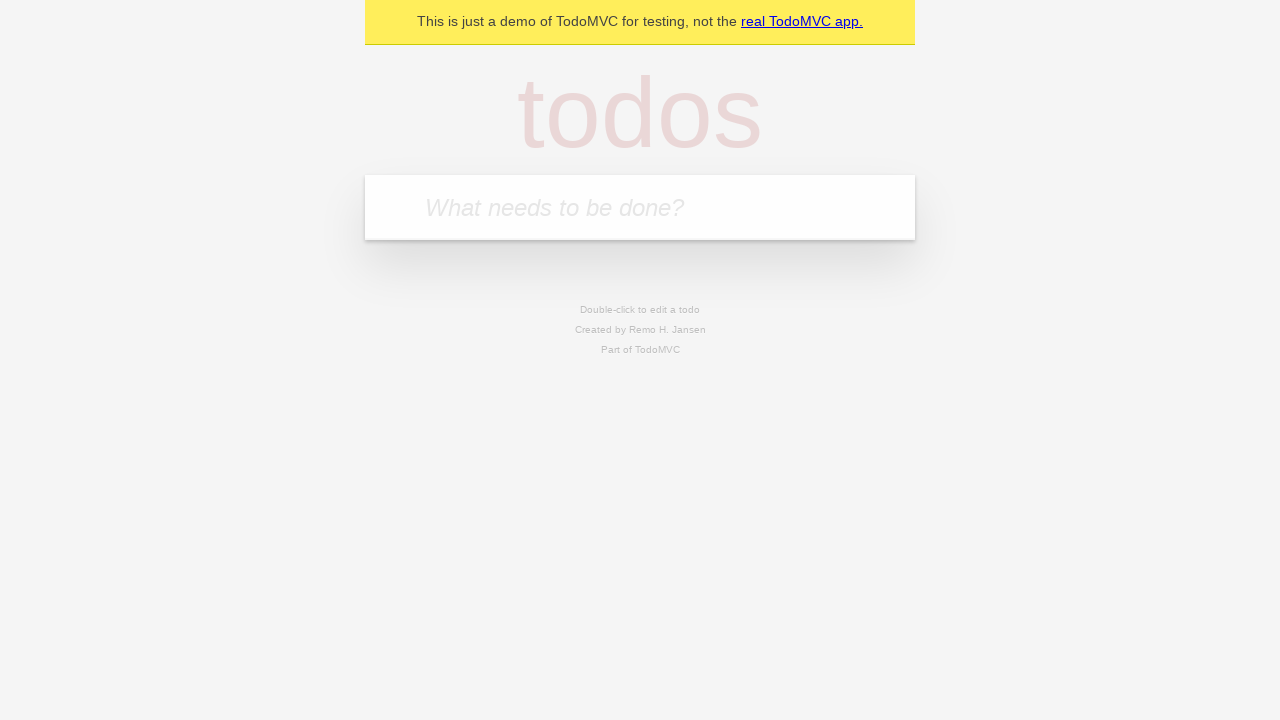

Filled todo input with 'buy some cheese' on internal:attr=[placeholder="What needs to be done?"i]
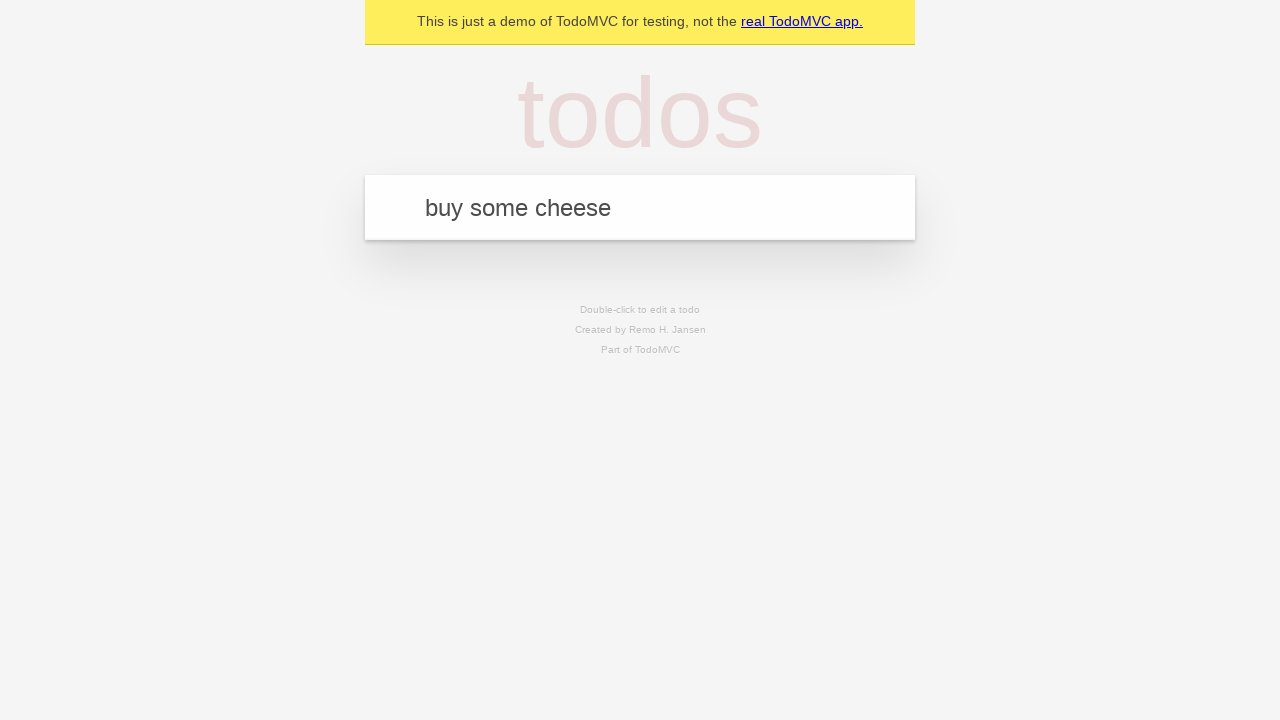

Pressed Enter to create first todo on internal:attr=[placeholder="What needs to be done?"i]
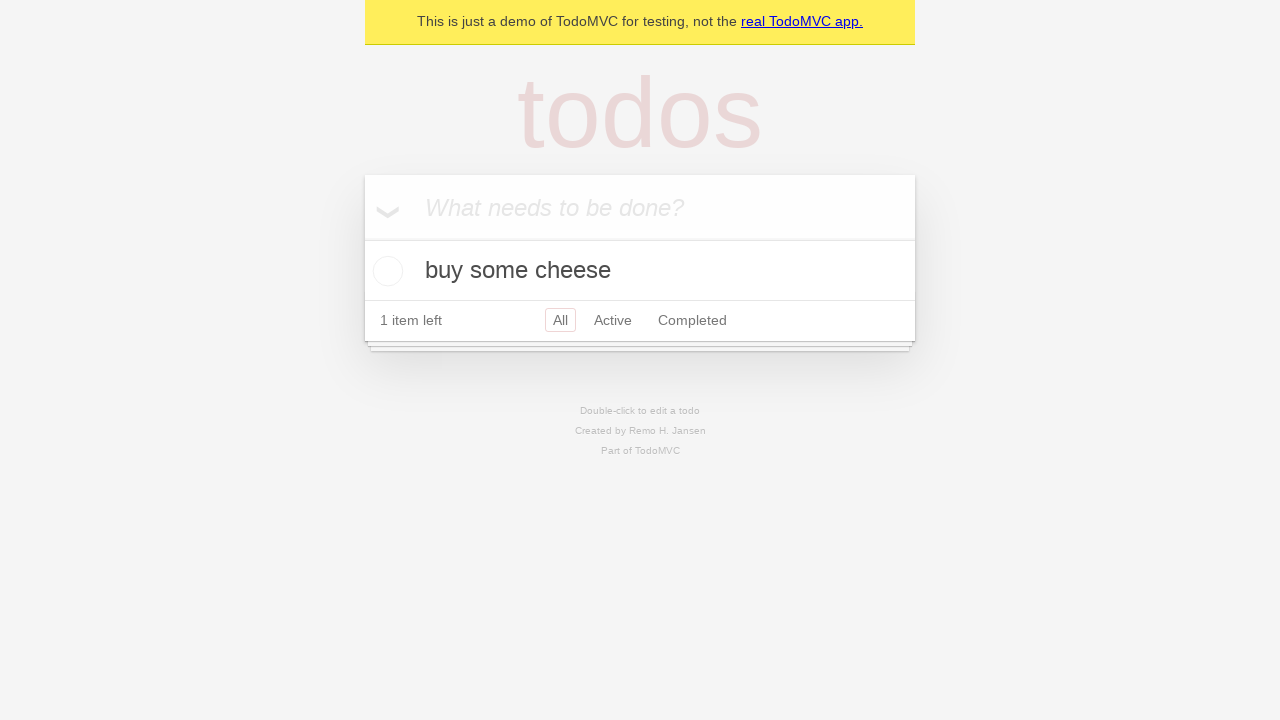

Filled todo input with 'feed the cat' on internal:attr=[placeholder="What needs to be done?"i]
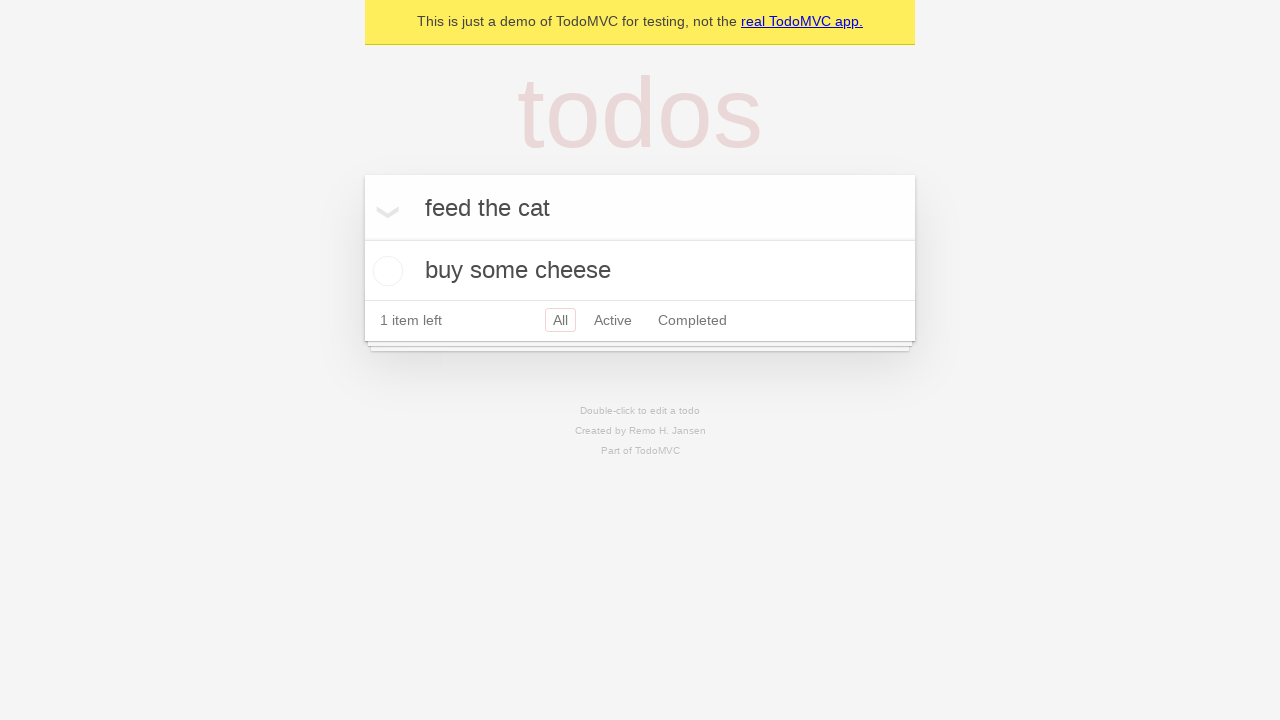

Pressed Enter to create second todo on internal:attr=[placeholder="What needs to be done?"i]
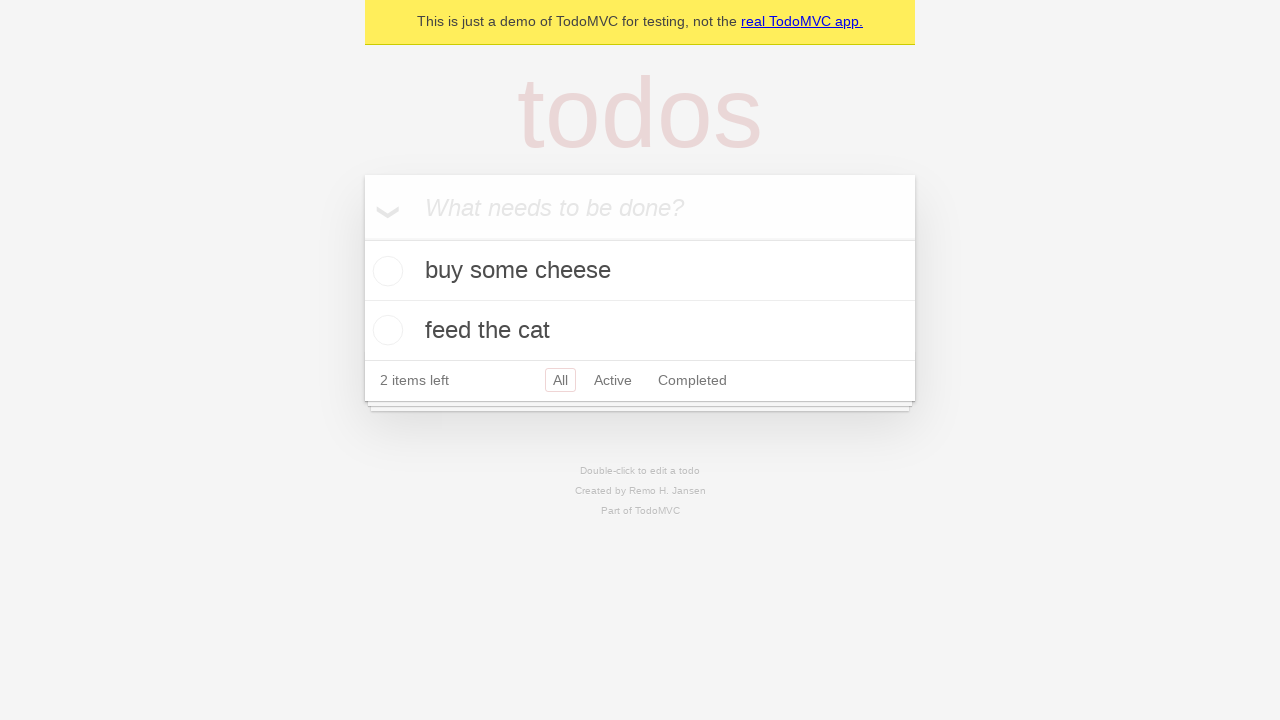

Filled todo input with 'book a doctors appointment' on internal:attr=[placeholder="What needs to be done?"i]
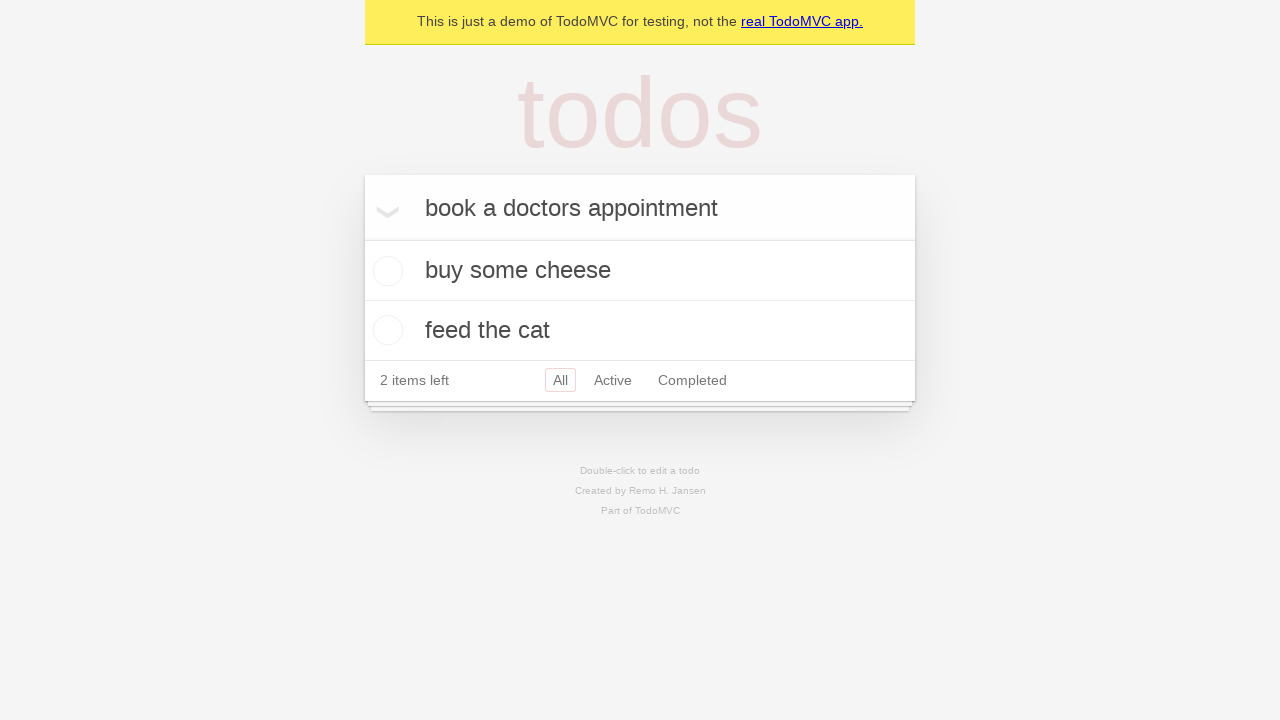

Pressed Enter to create third todo on internal:attr=[placeholder="What needs to be done?"i]
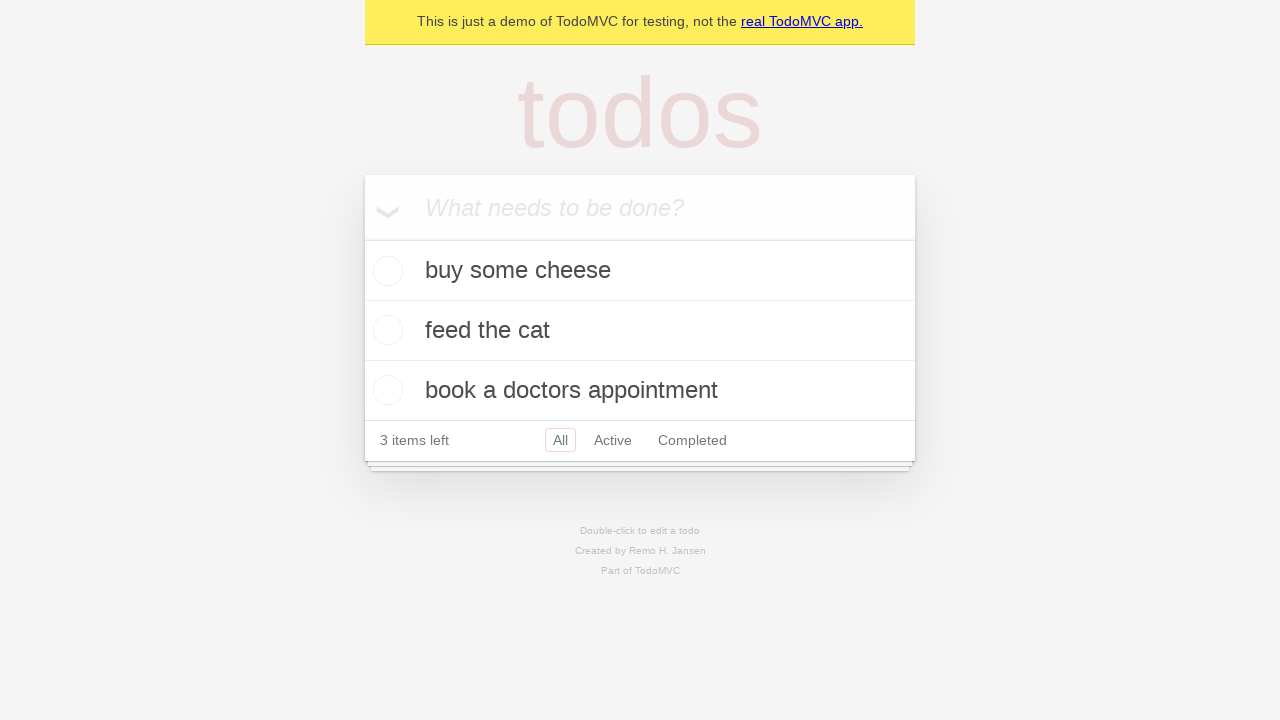

Double-clicked second todo item to enter edit mode at (640, 331) on internal:testid=[data-testid="todo-item"s] >> nth=1
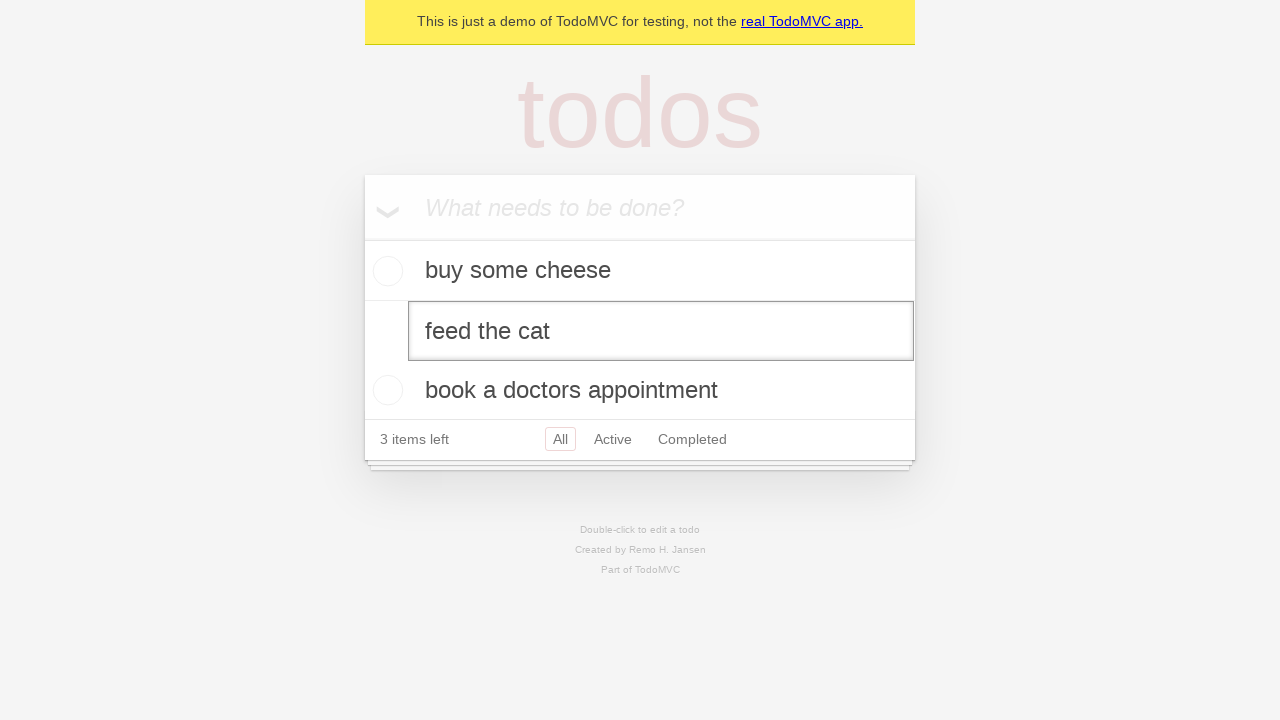

Filled edit field with 'buy some sausages' on internal:testid=[data-testid="todo-item"s] >> nth=1 >> internal:role=textbox[nam
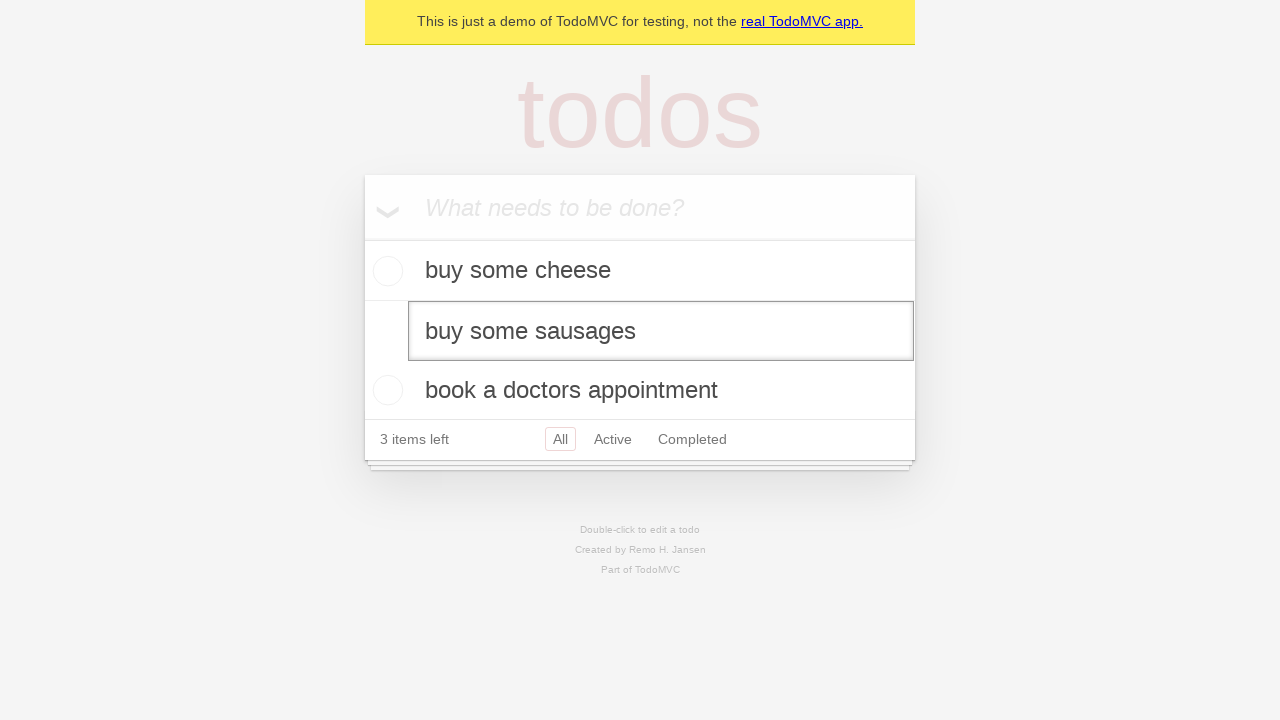

Triggered blur event on edit field to save changes
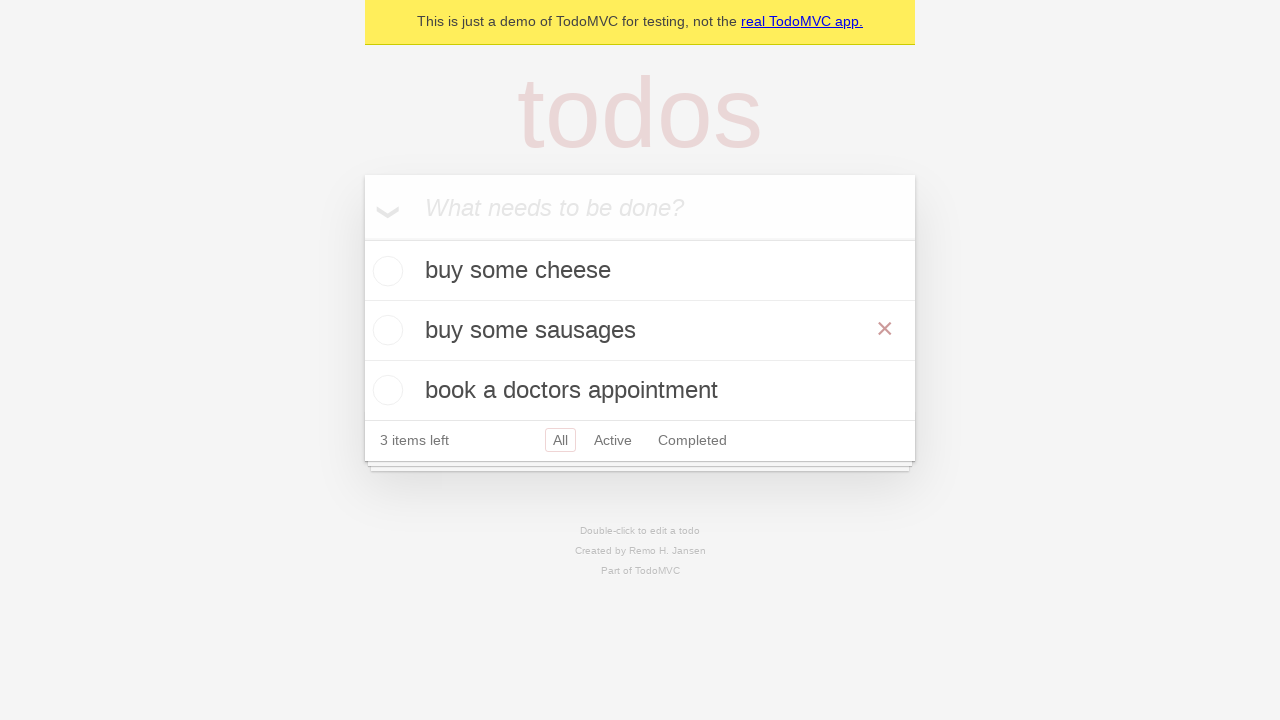

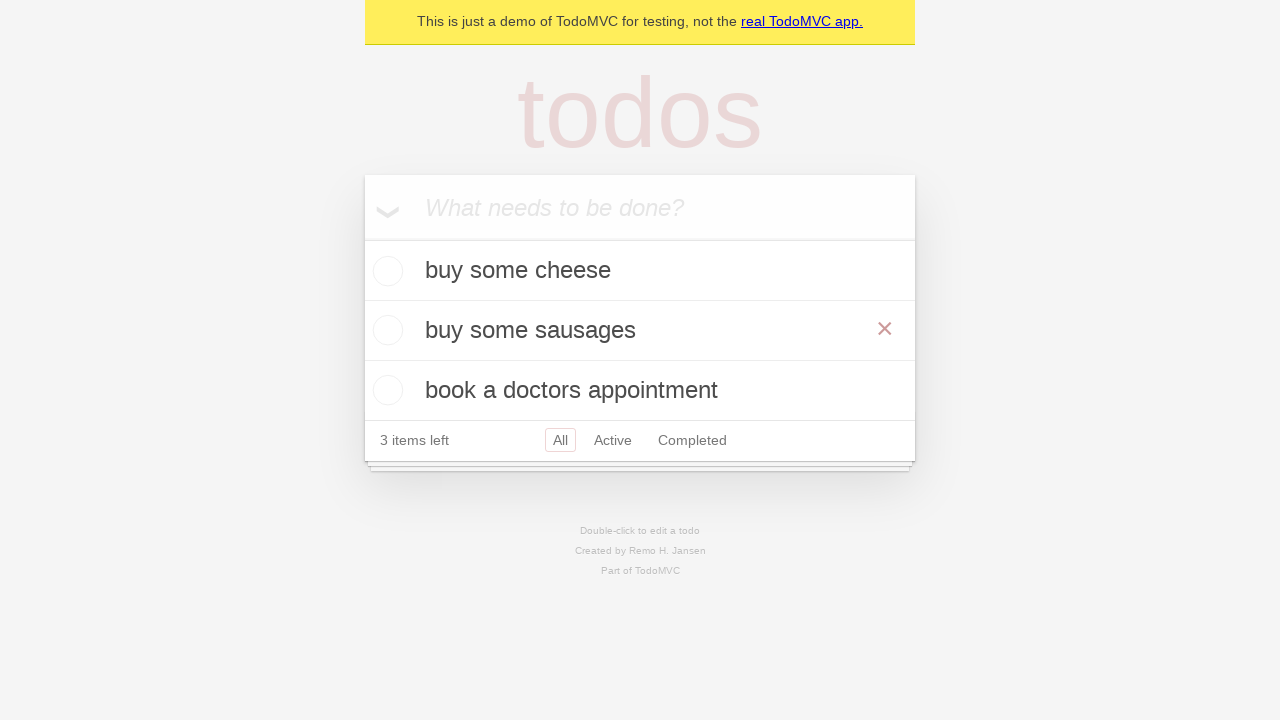